Tests the forgot password flow by clicking the forgot password link, entering an email address, and clicking the retrieve password button

Starting URL: https://the-internet.herokuapp.com/

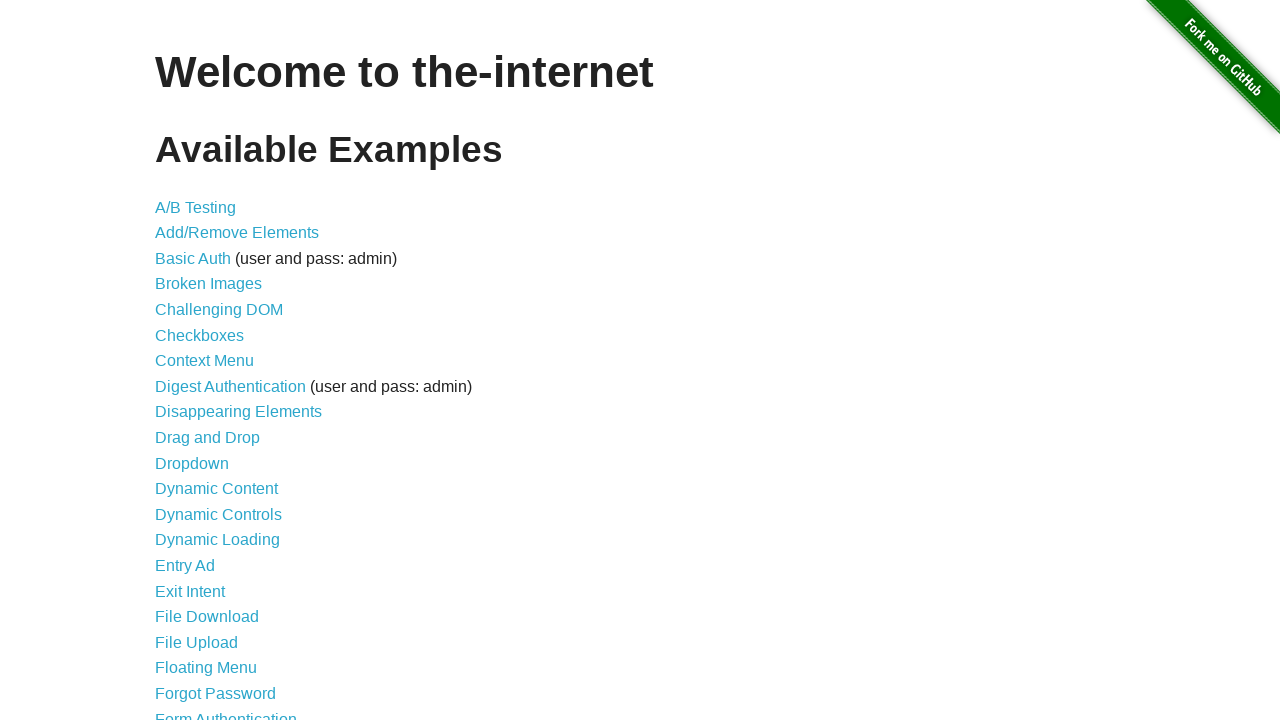

Clicked forgot password link at (216, 693) on xpath=//*[@id='content']/ul/li[20]/a
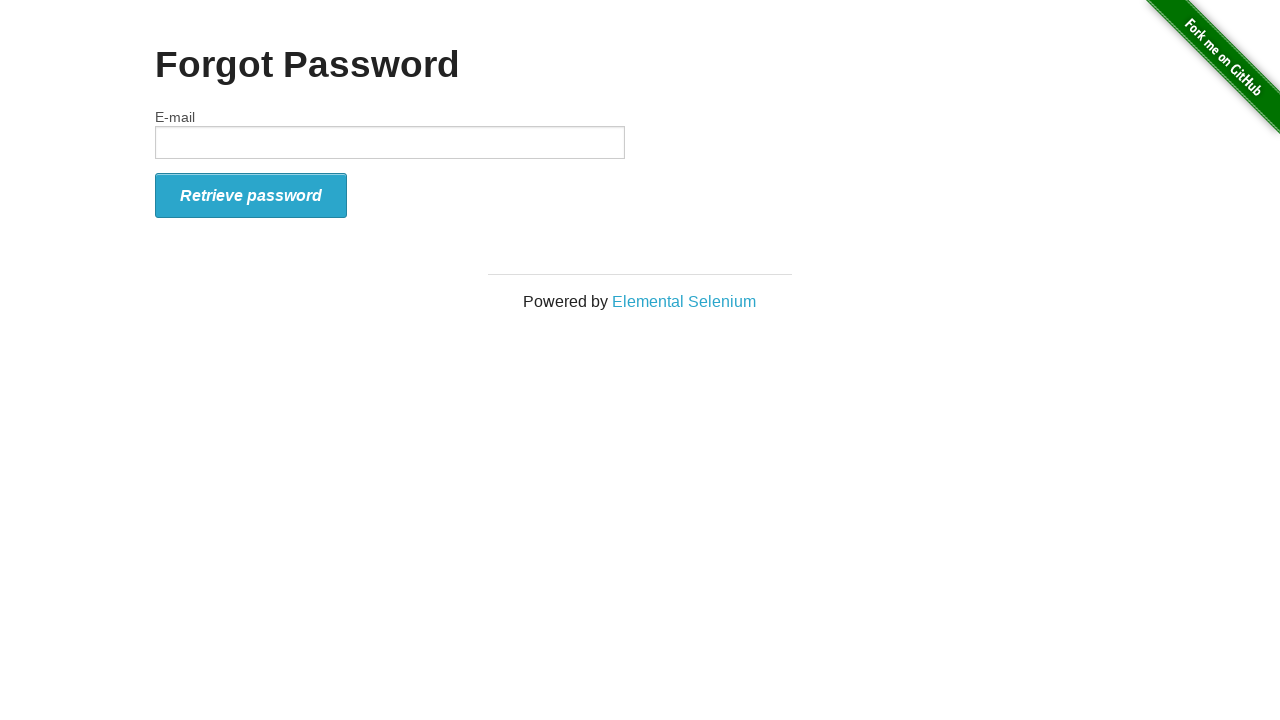

Forgot password page loaded with email input field visible
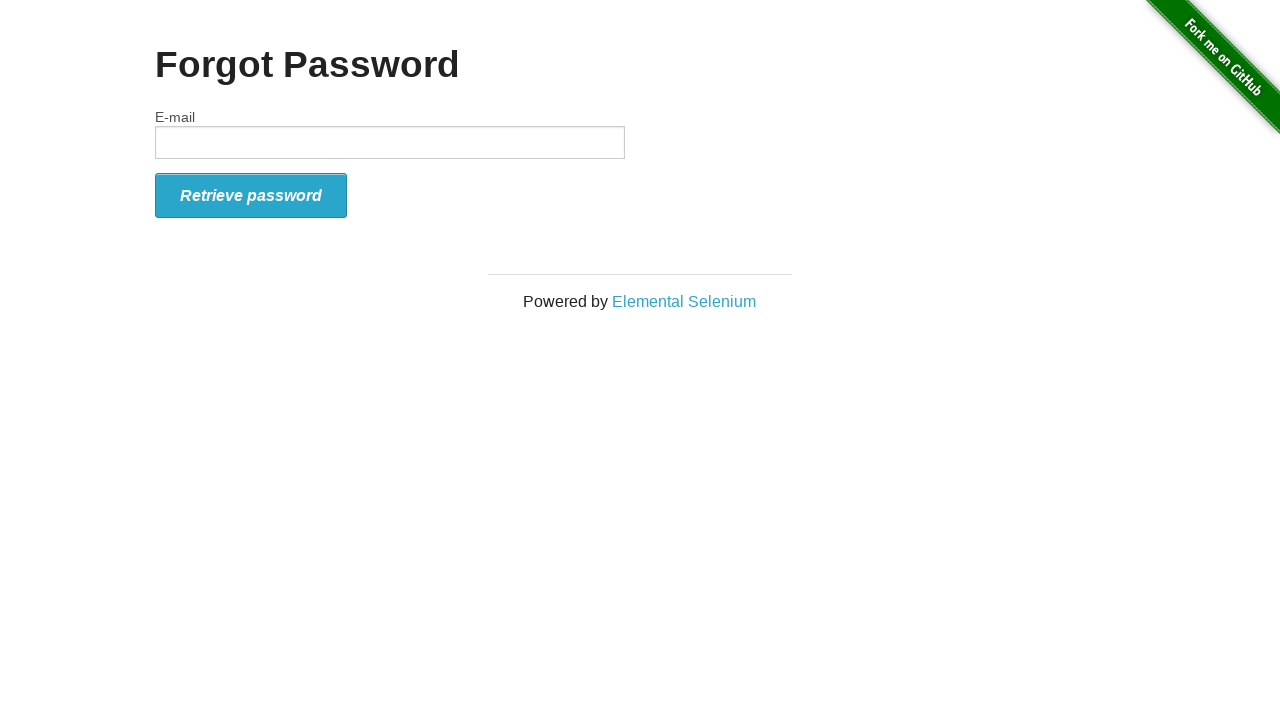

Entered email address 'testuser42@example.com' in email field on input#email
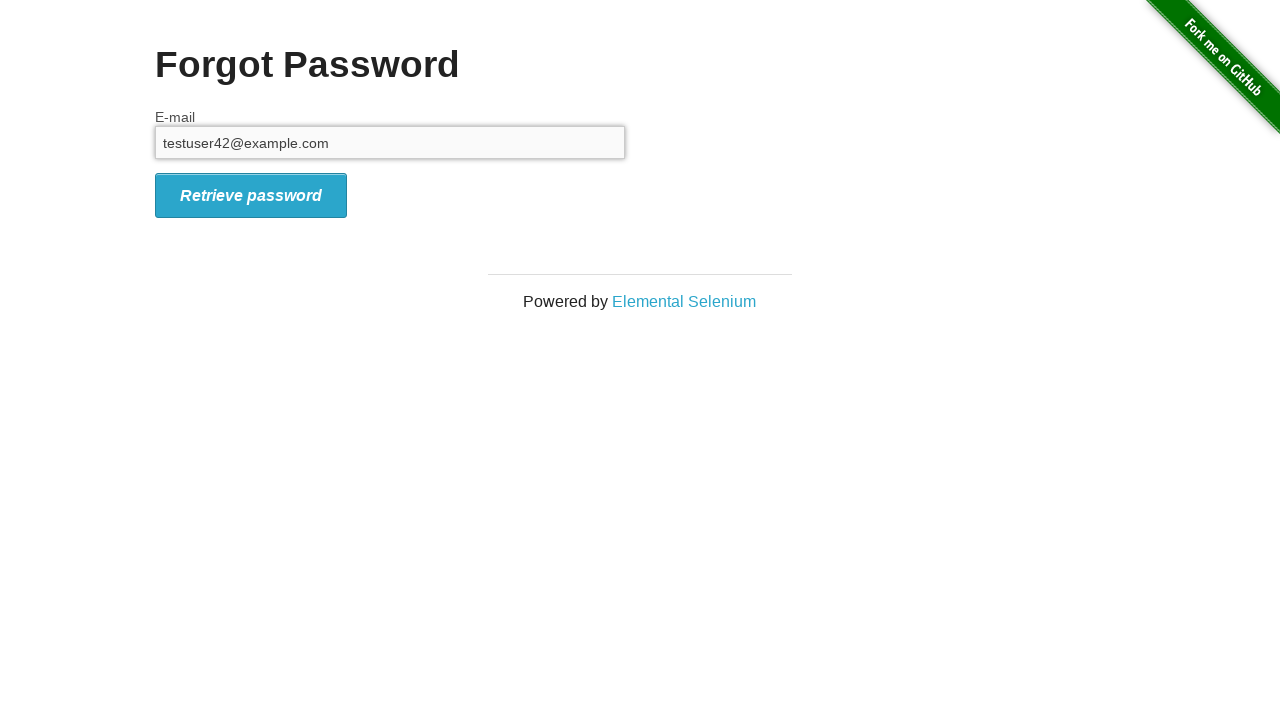

Clicked retrieve password button to submit email at (251, 195) on button#form_submit
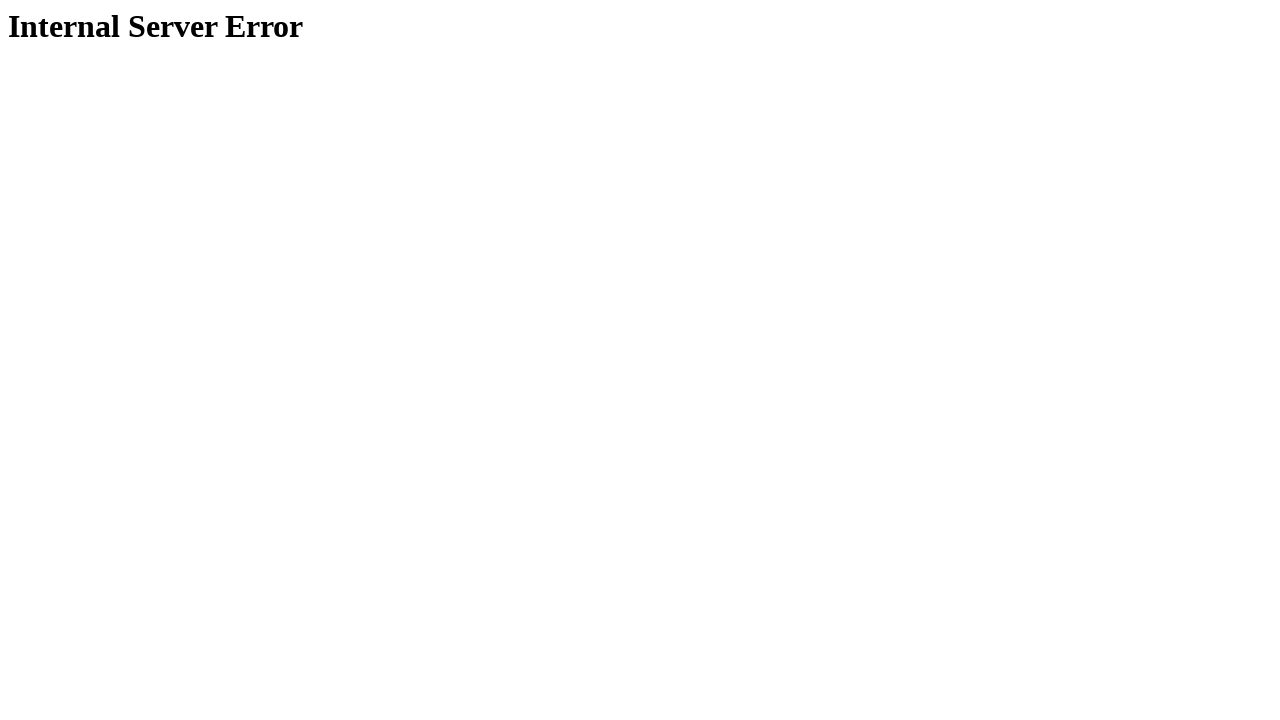

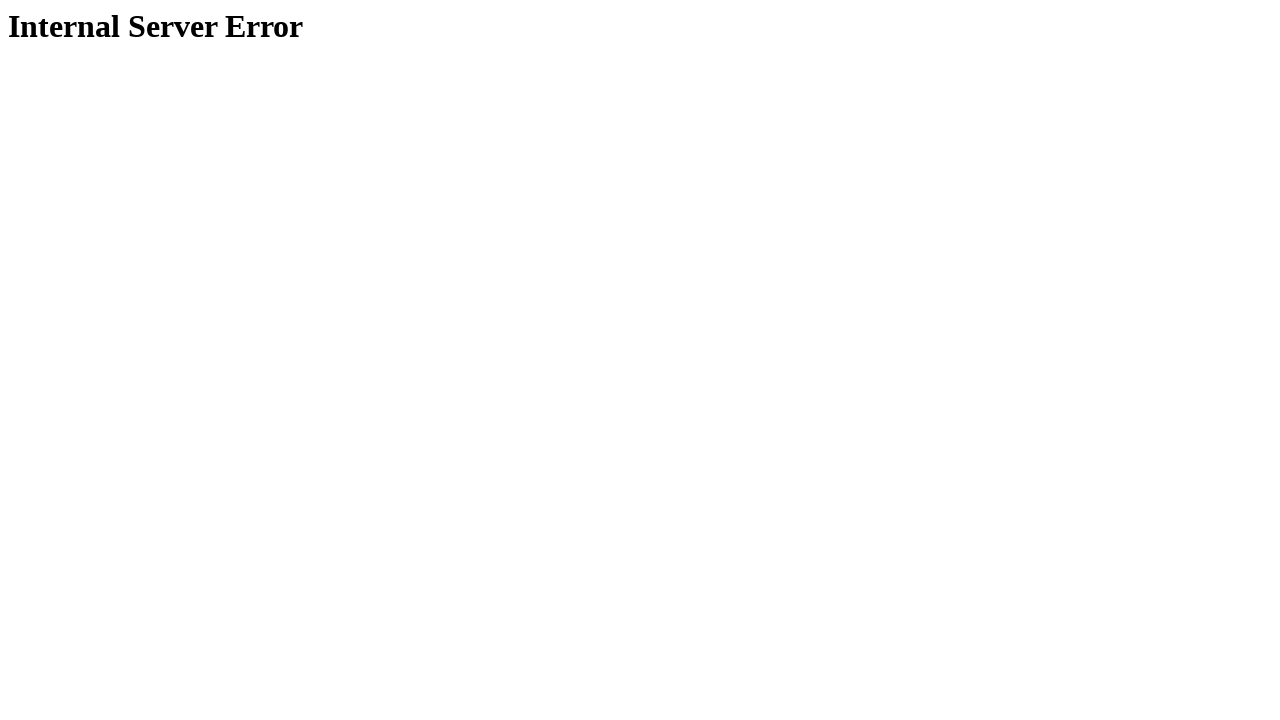